Navigates to BlazeDemo, clicks the submit button to view flight results, and interacts with the results table

Starting URL: https://blazedemo.com/

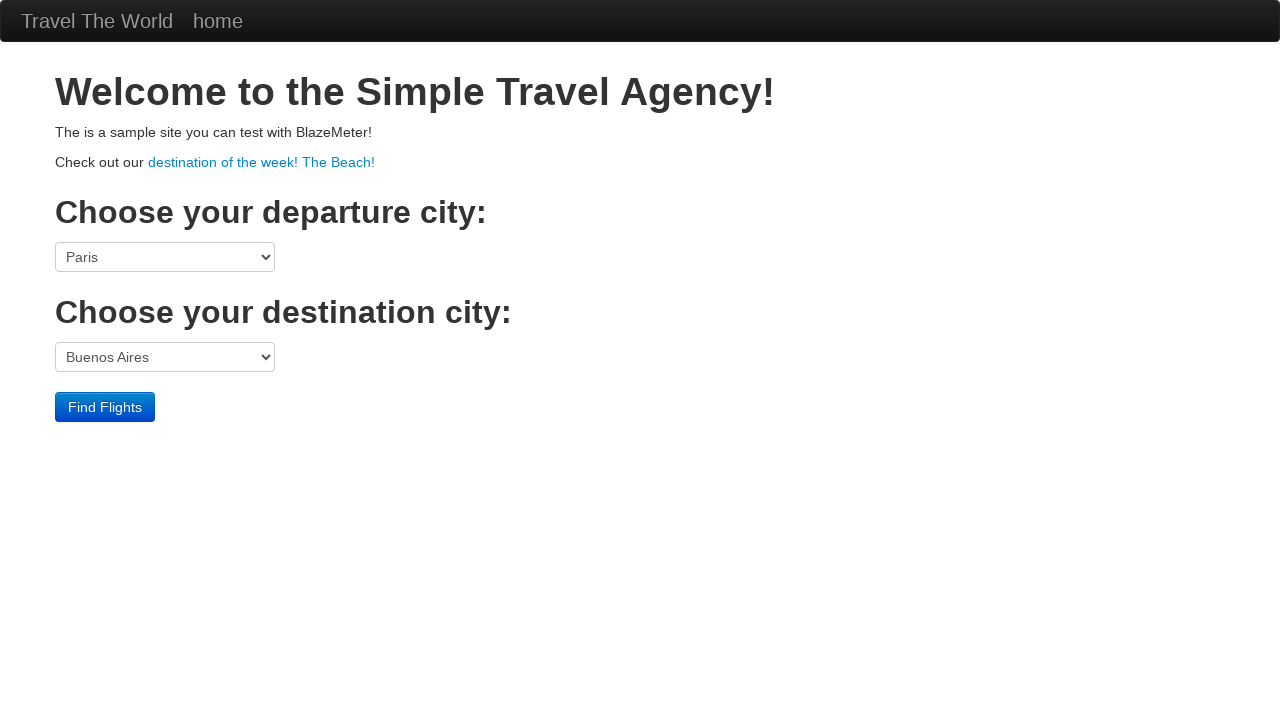

Clicked submit button to search for flights at (105, 407) on input[type='submit']
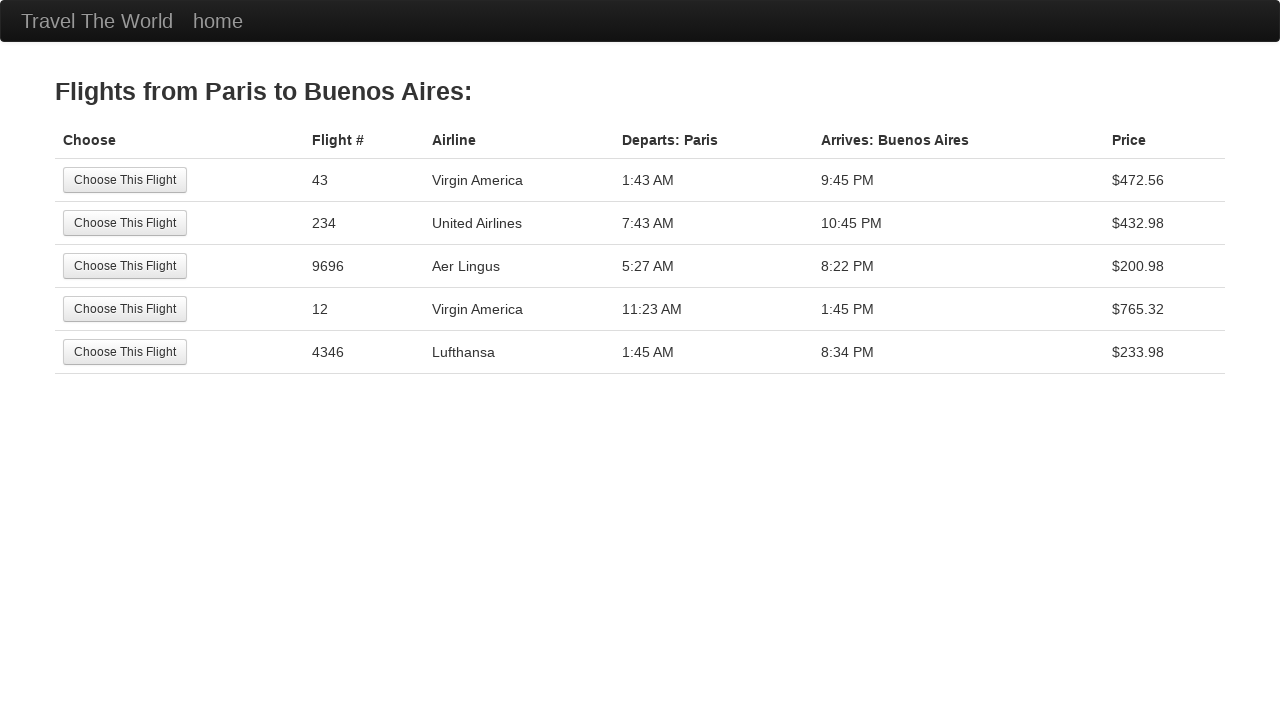

Results table loaded
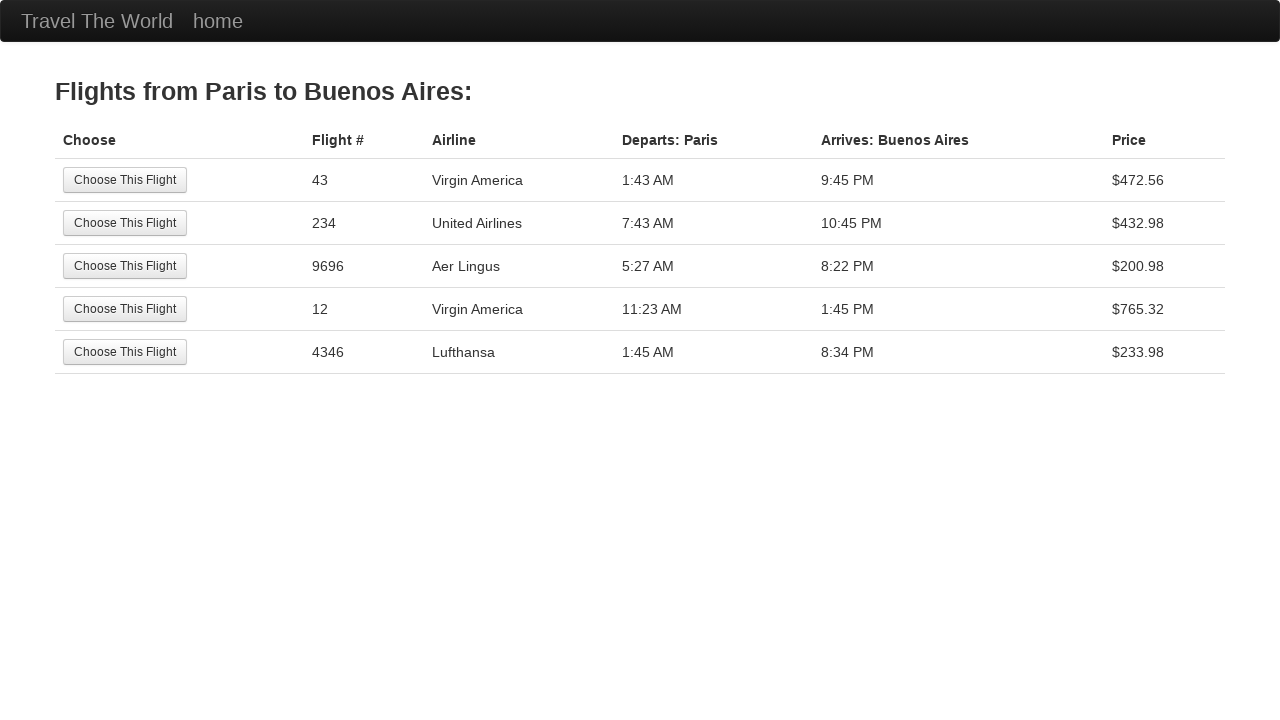

Verified table rows are present in results
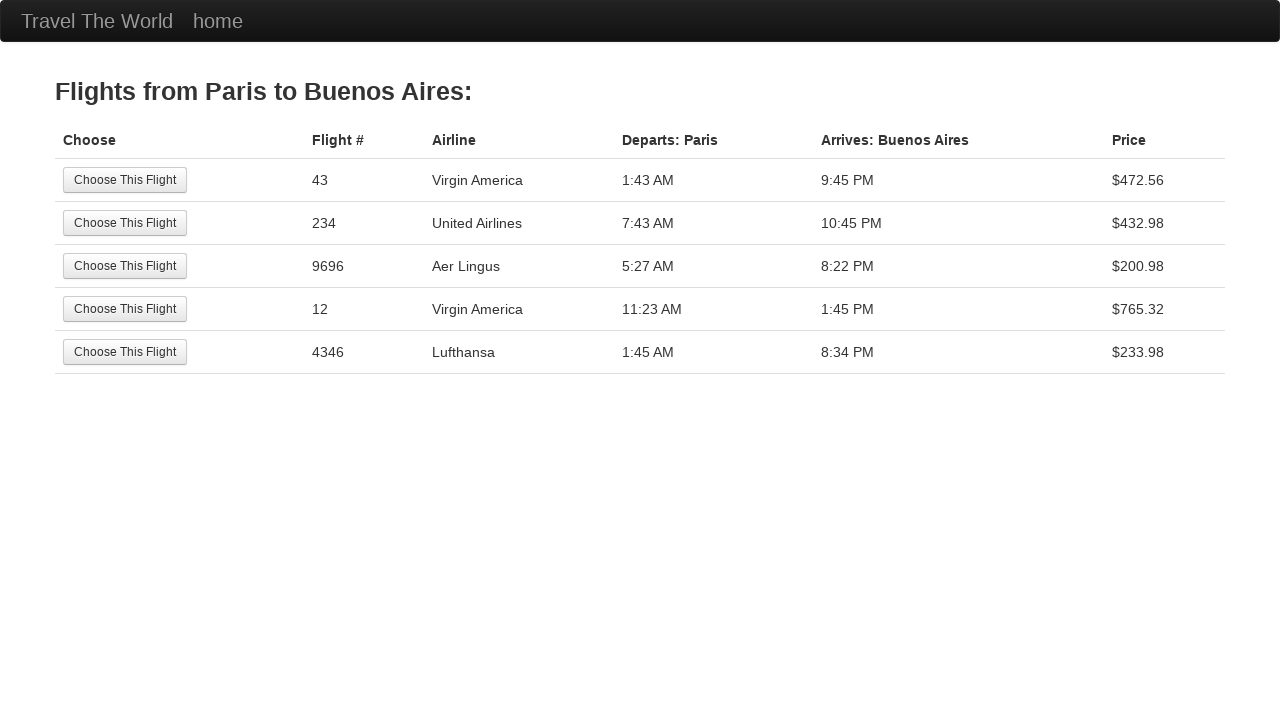

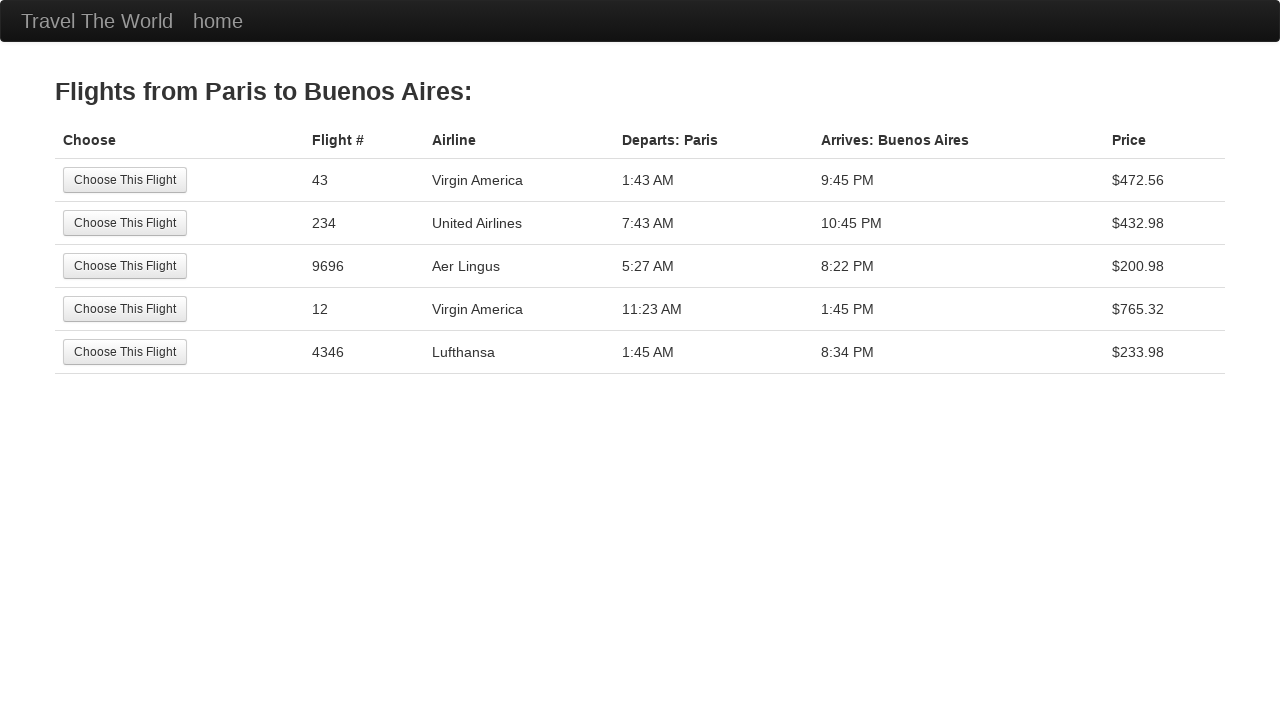